Tests checkbox functionality by locating all checkboxes on the page and selecting the first 3 checkboxes

Starting URL: https://testautomationpractice.blogspot.com/

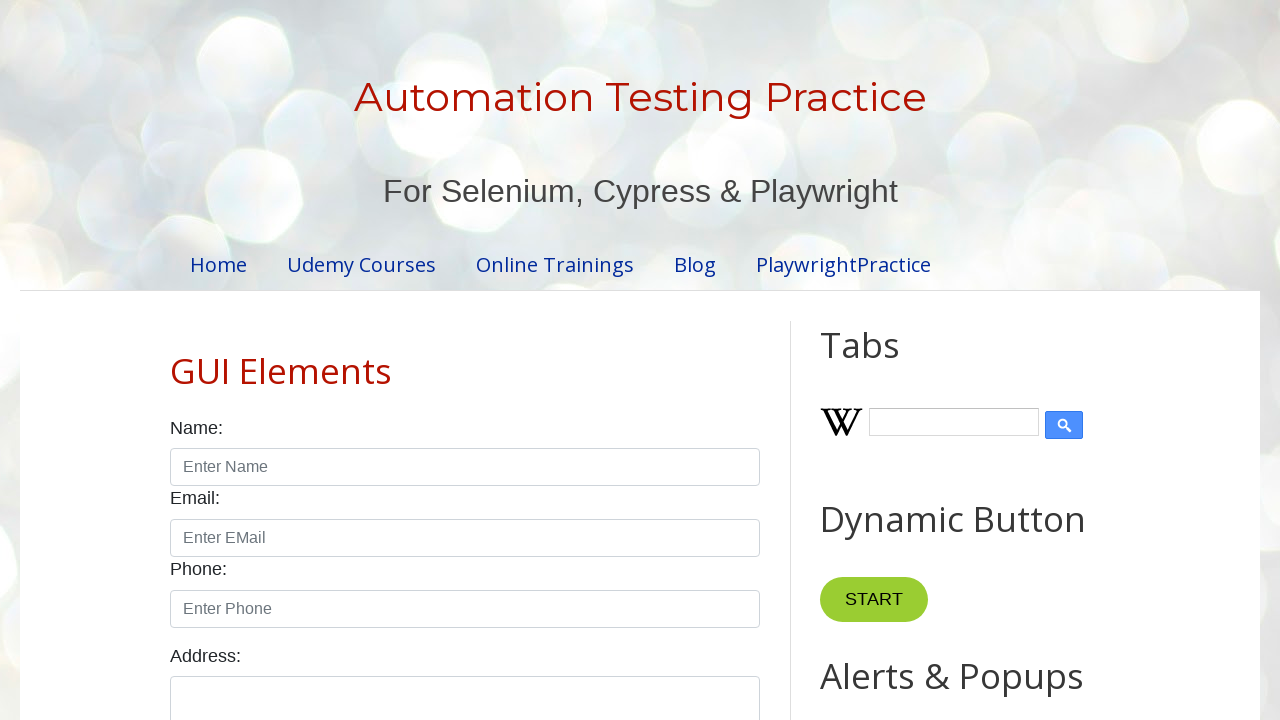

Waited for checkboxes to load on the page
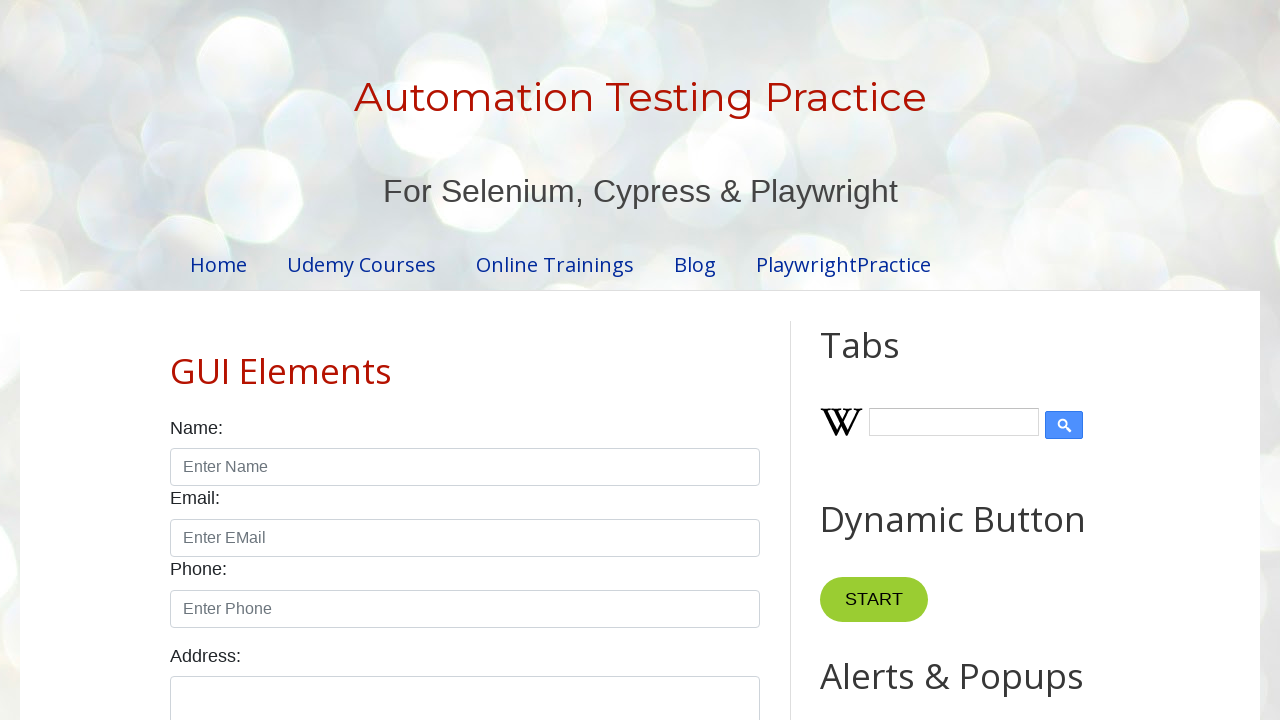

Located all checkboxes on the page
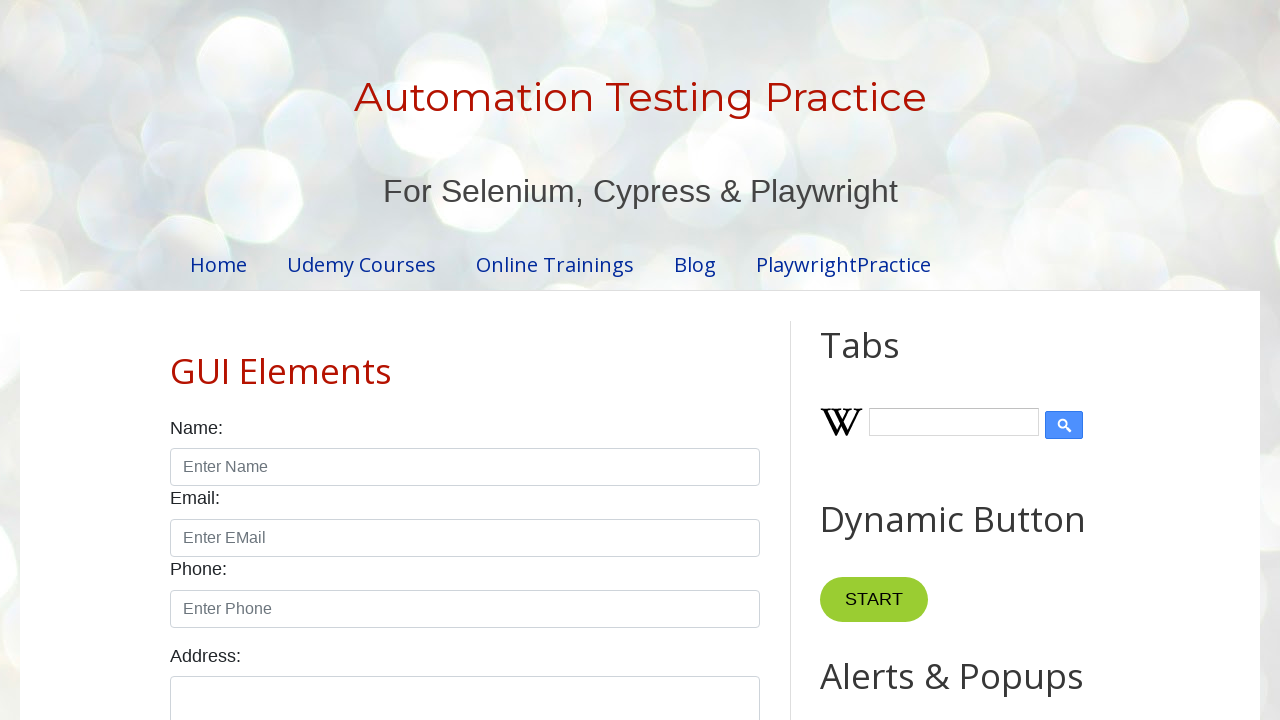

Selected checkbox 1 out of 3 at (176, 360) on input.form-check-input[type='checkbox'] >> nth=0
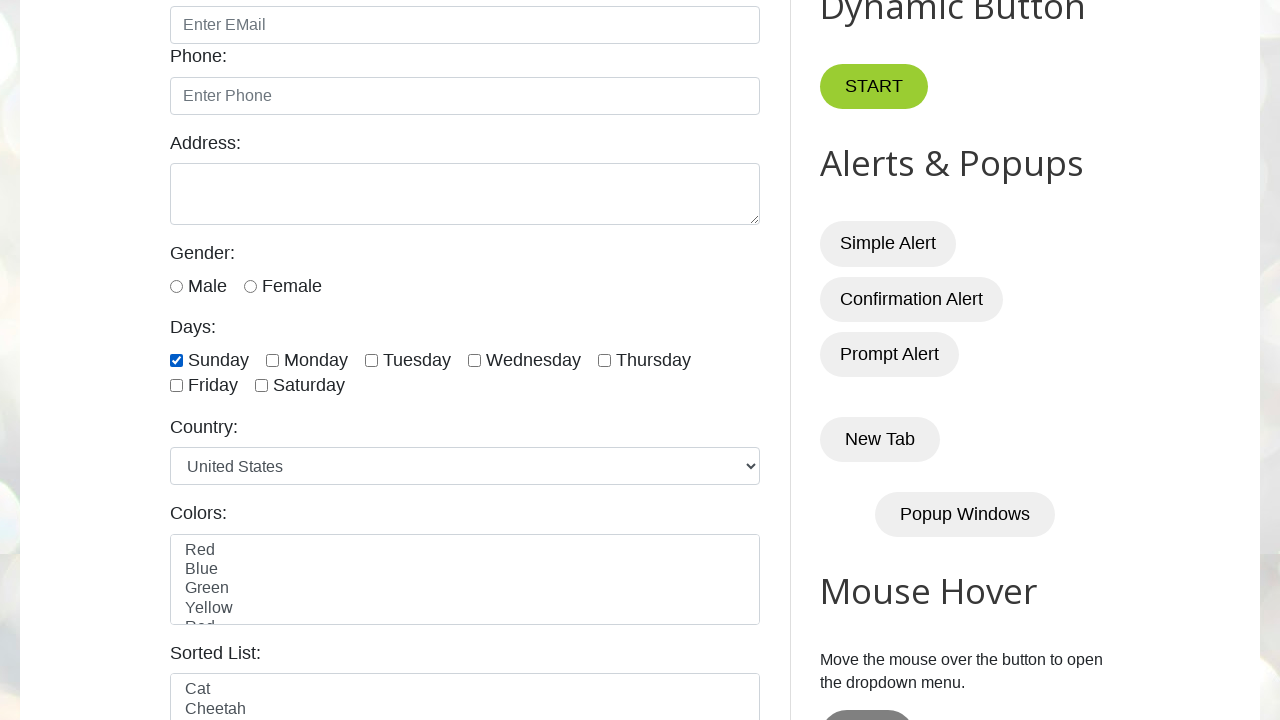

Selected checkbox 2 out of 3 at (272, 360) on input.form-check-input[type='checkbox'] >> nth=1
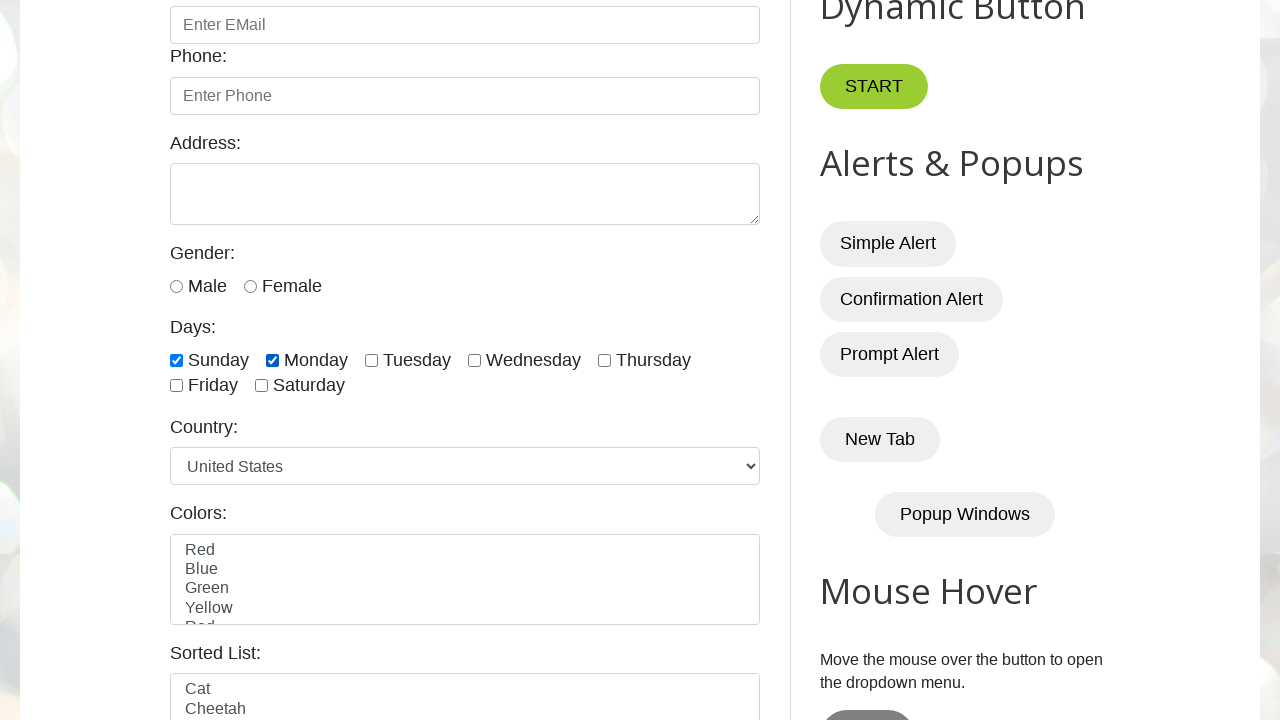

Selected checkbox 3 out of 3 at (372, 360) on input.form-check-input[type='checkbox'] >> nth=2
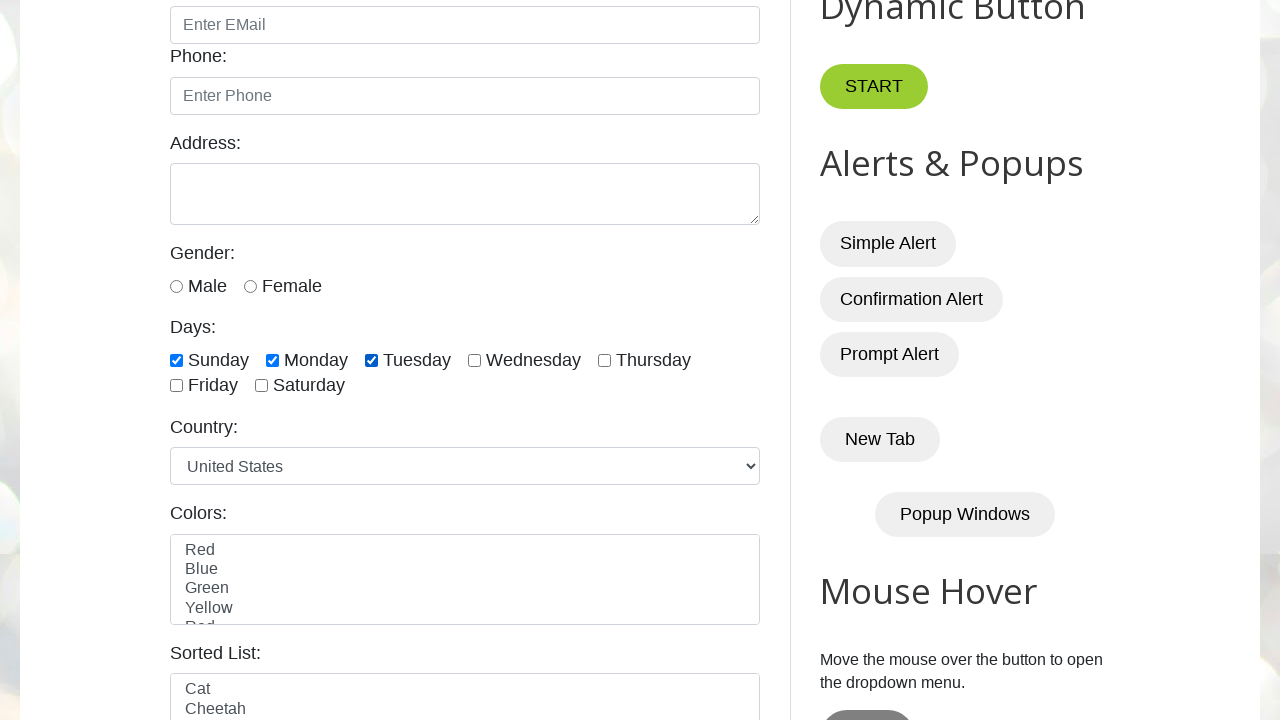

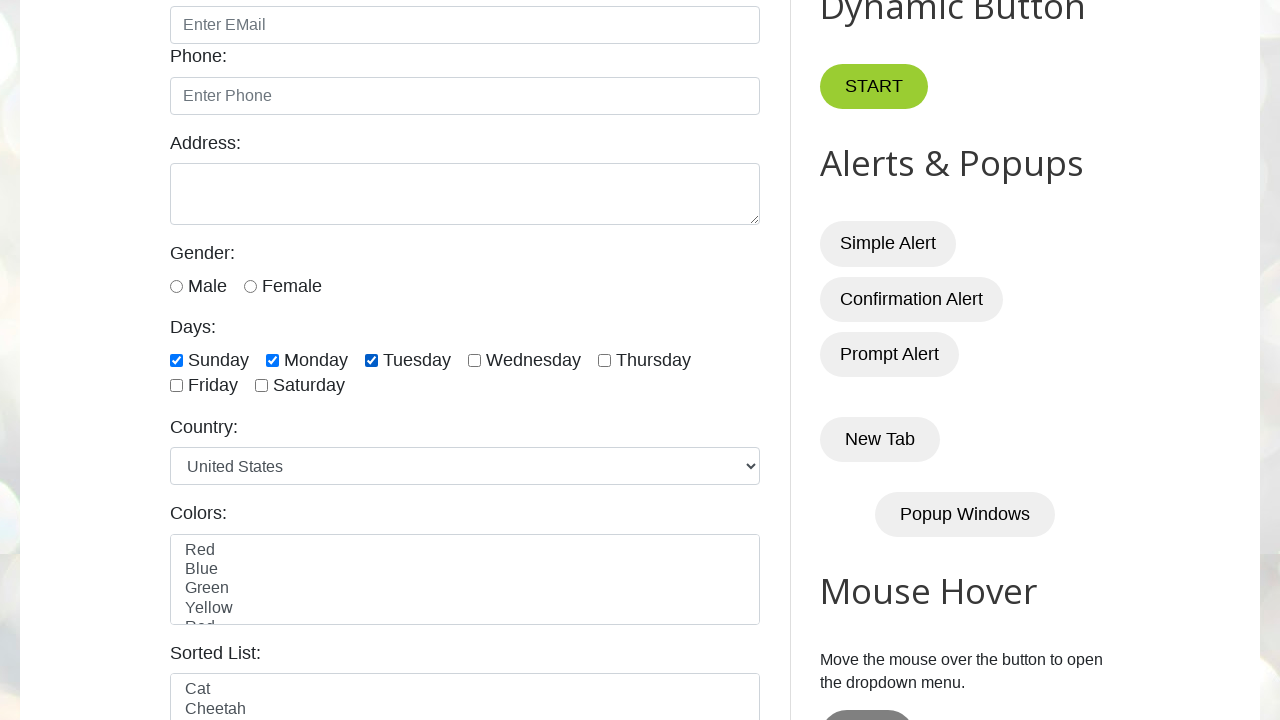